Tests that the text input field is cleared after adding a todo item

Starting URL: https://demo.playwright.dev/todomvc

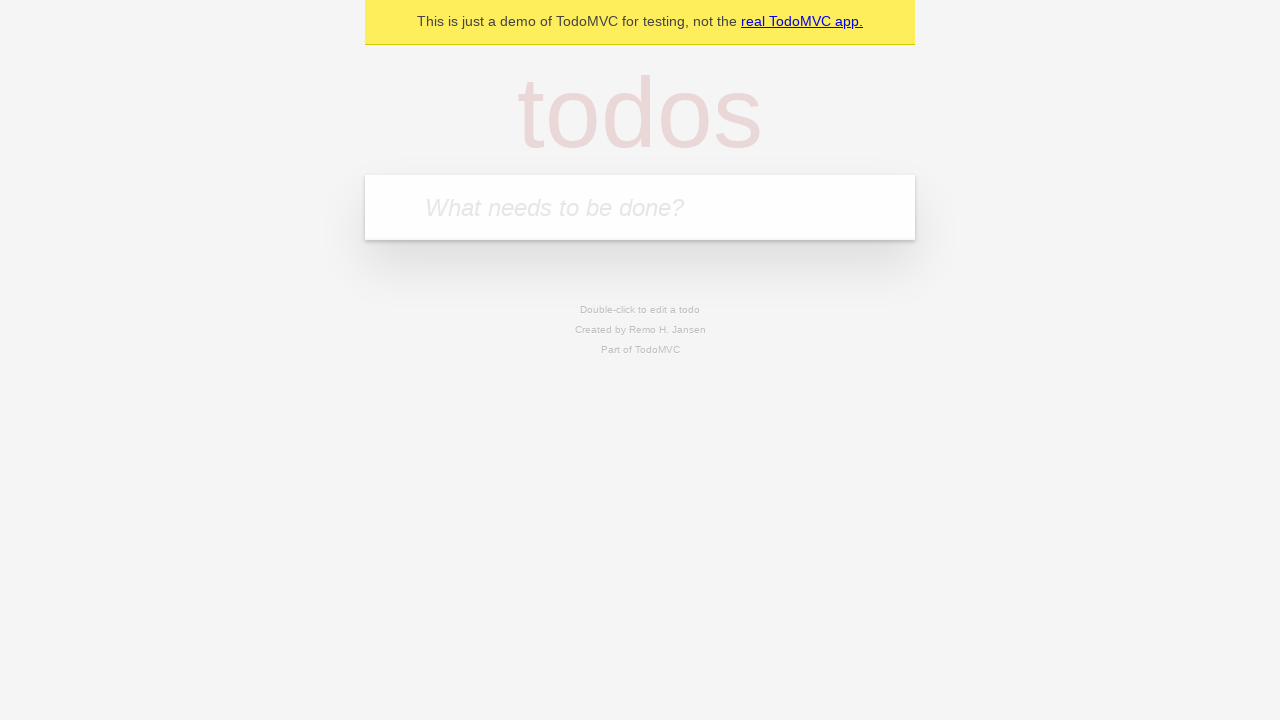

Filled todo input field with 'buy some cheese' on internal:attr=[placeholder="What needs to be done?"i]
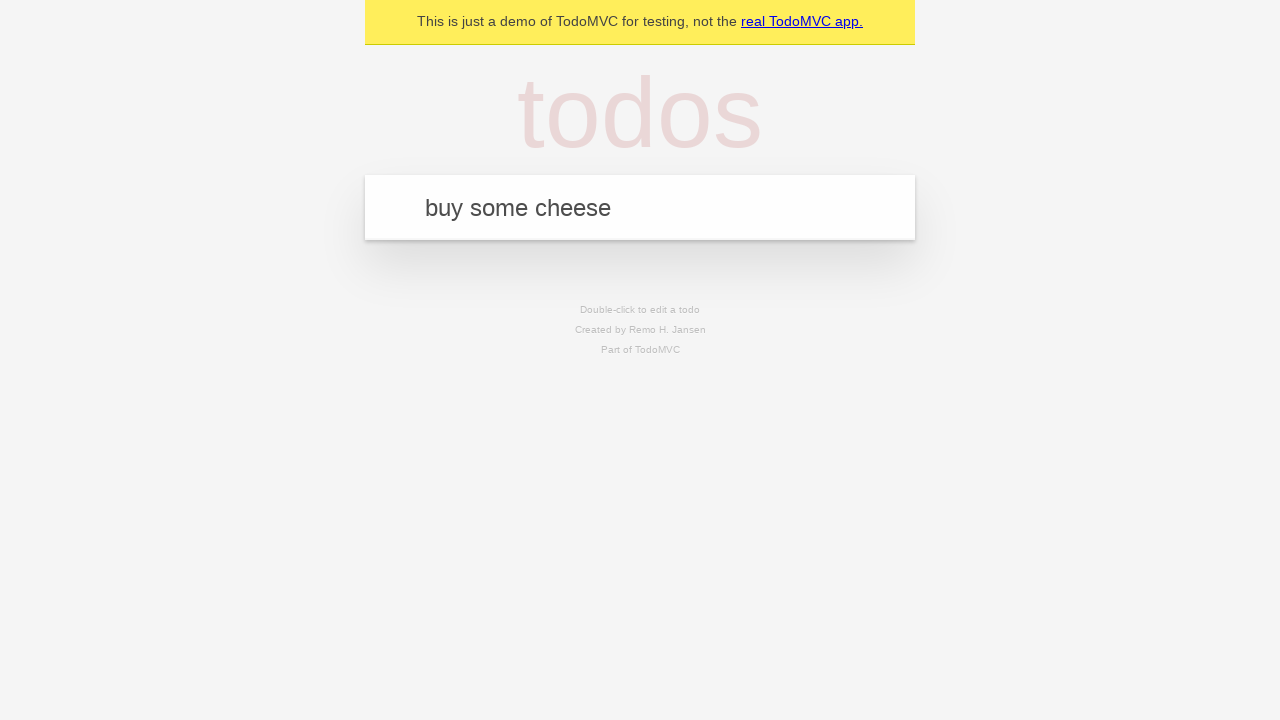

Pressed Enter to add the todo item on internal:attr=[placeholder="What needs to be done?"i]
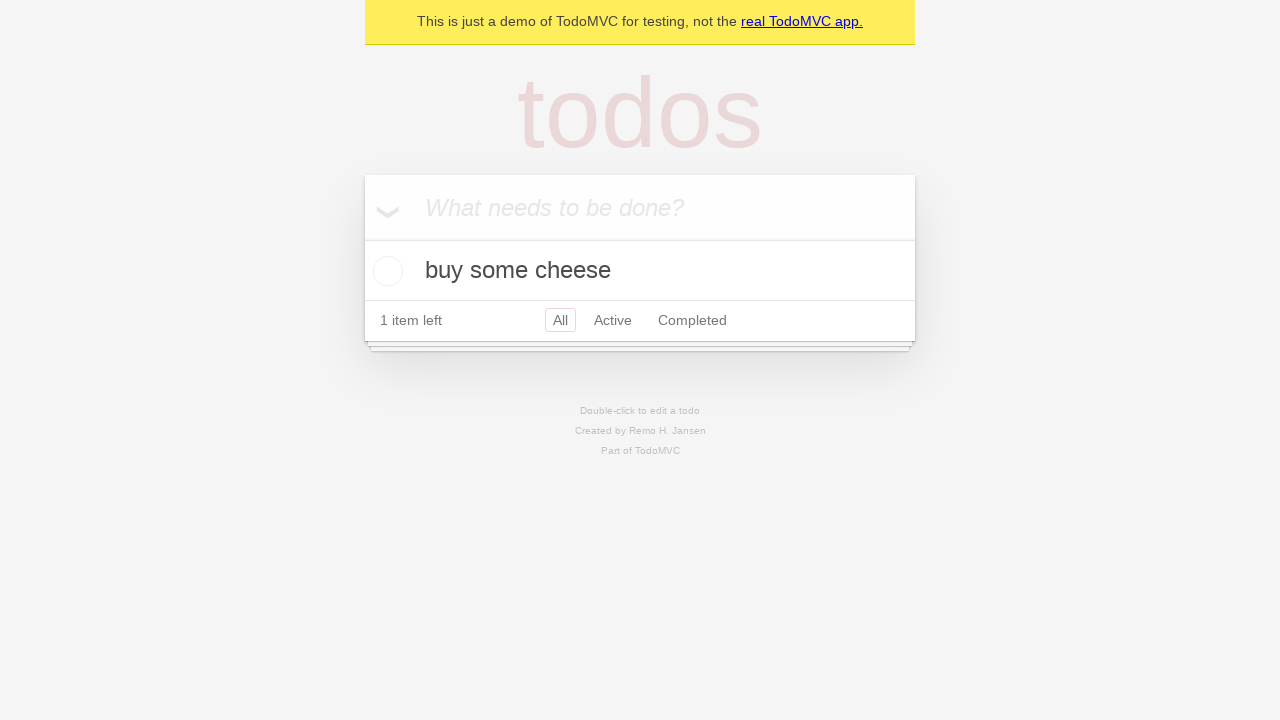

Verified todo item was added to the list
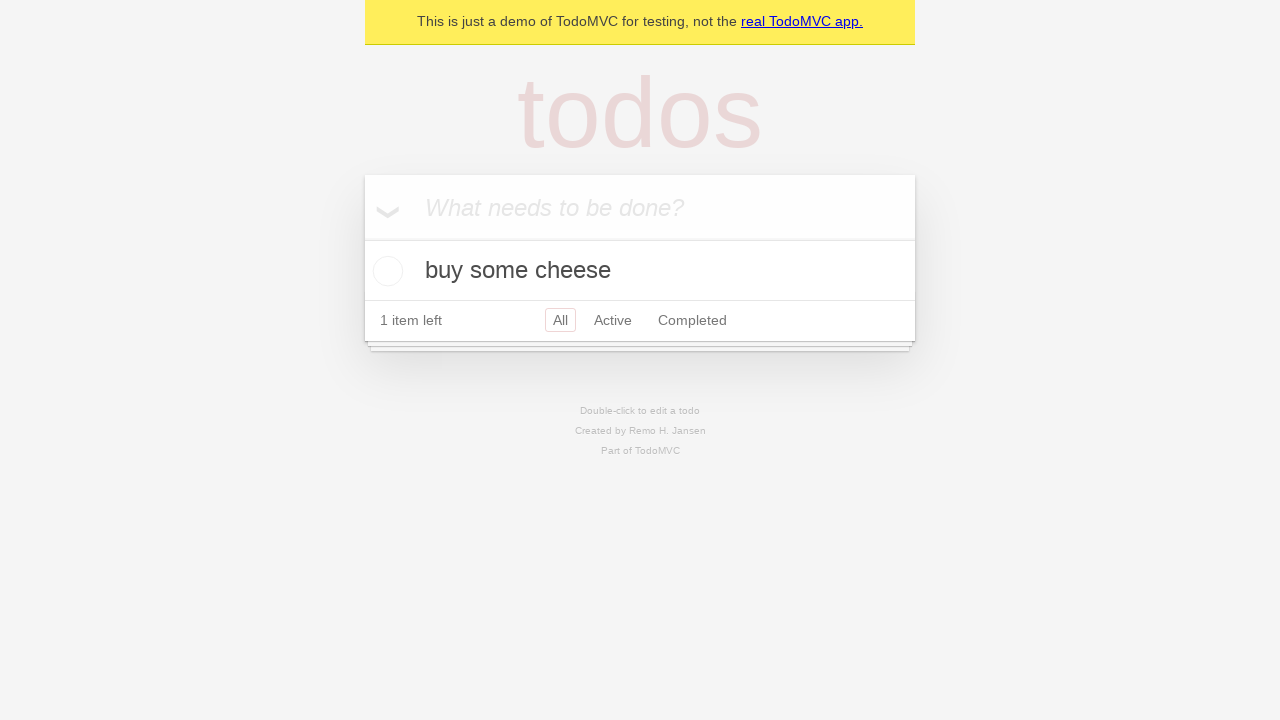

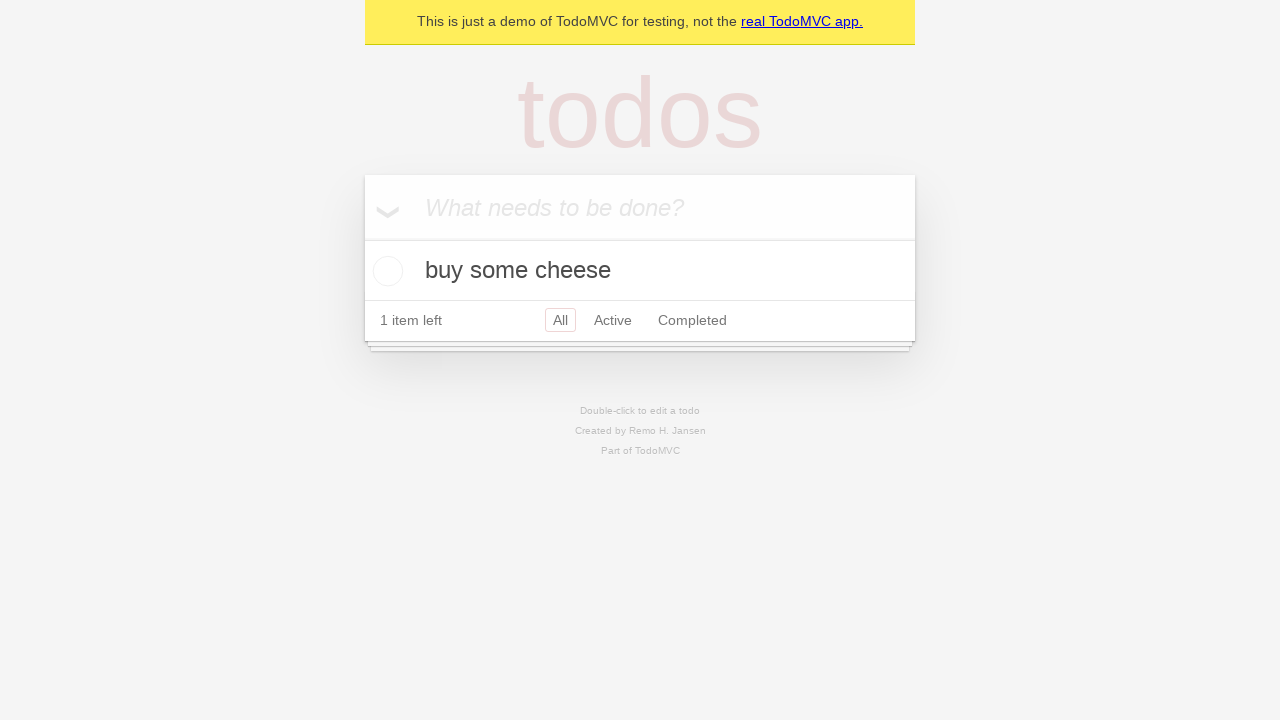